Tests state dropdown selection using different methods (visible text, value, index) and verifies the final selection

Starting URL: http://practice.cydeo.com/dropdown

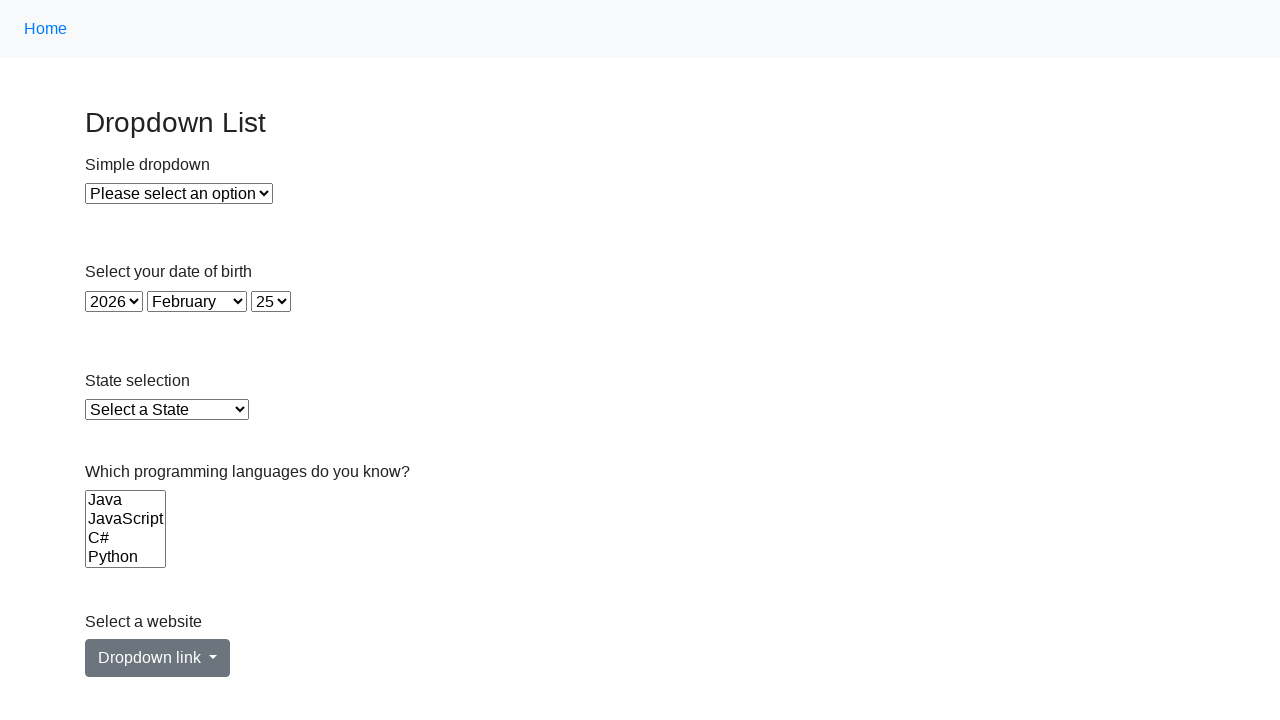

Located state dropdown element
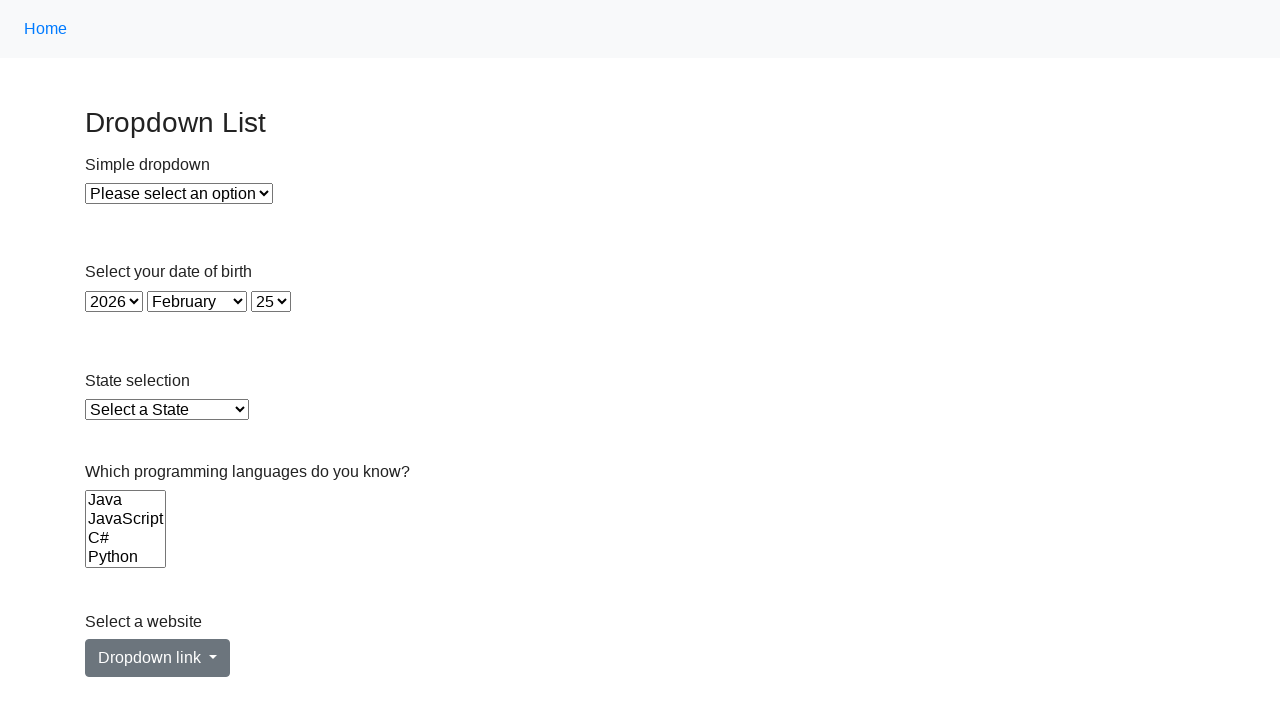

Selected Illinois from dropdown by visible text on select#state
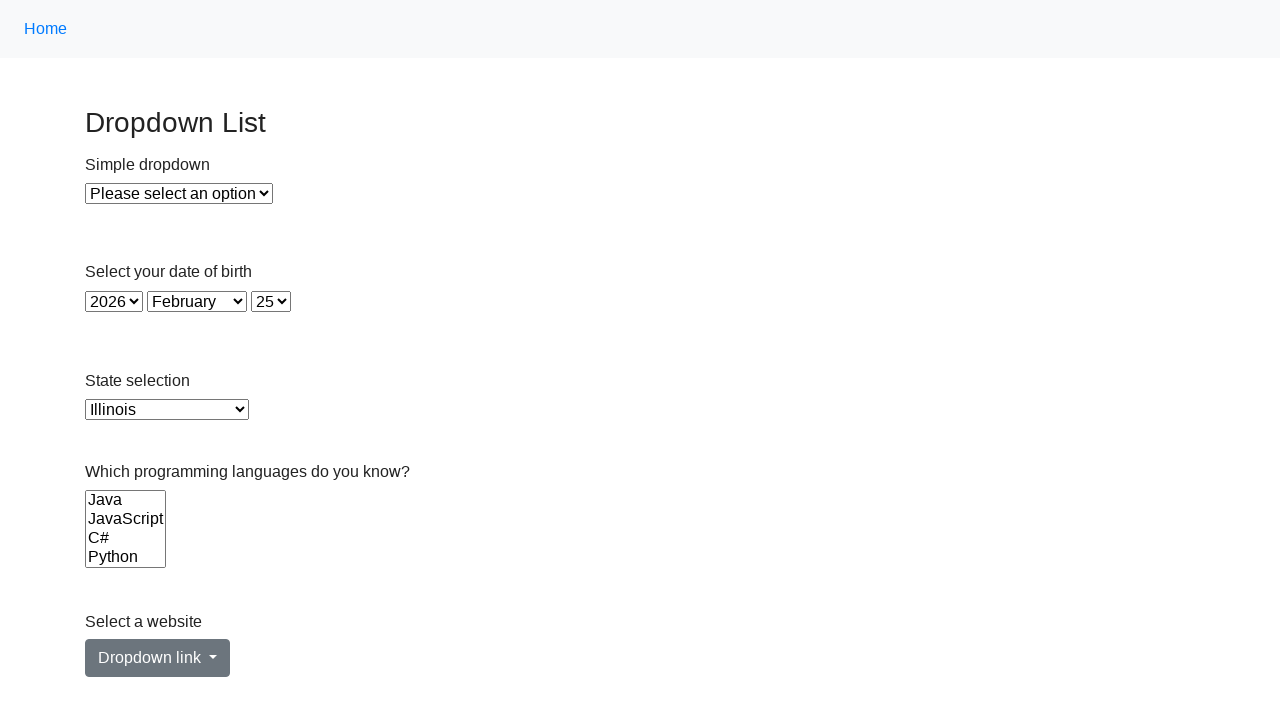

Selected Virginia from dropdown by value 'VA' on select#state
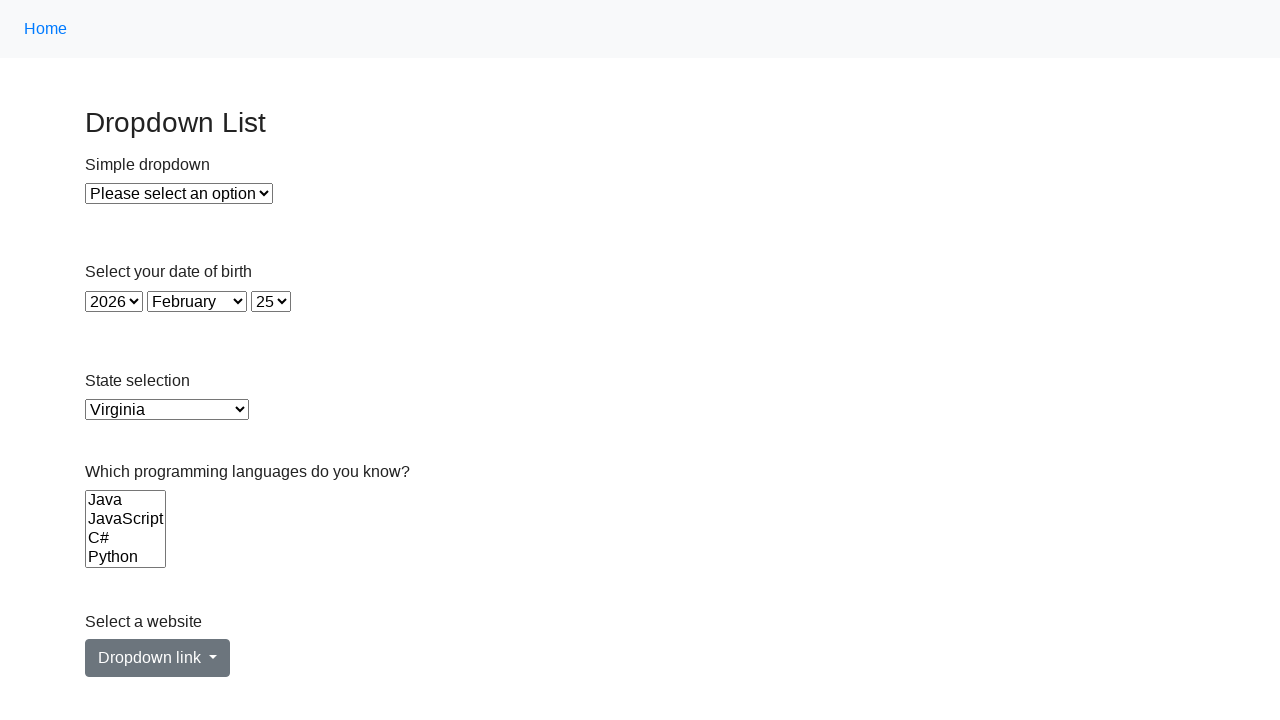

Selected California from dropdown by visible text on select#state
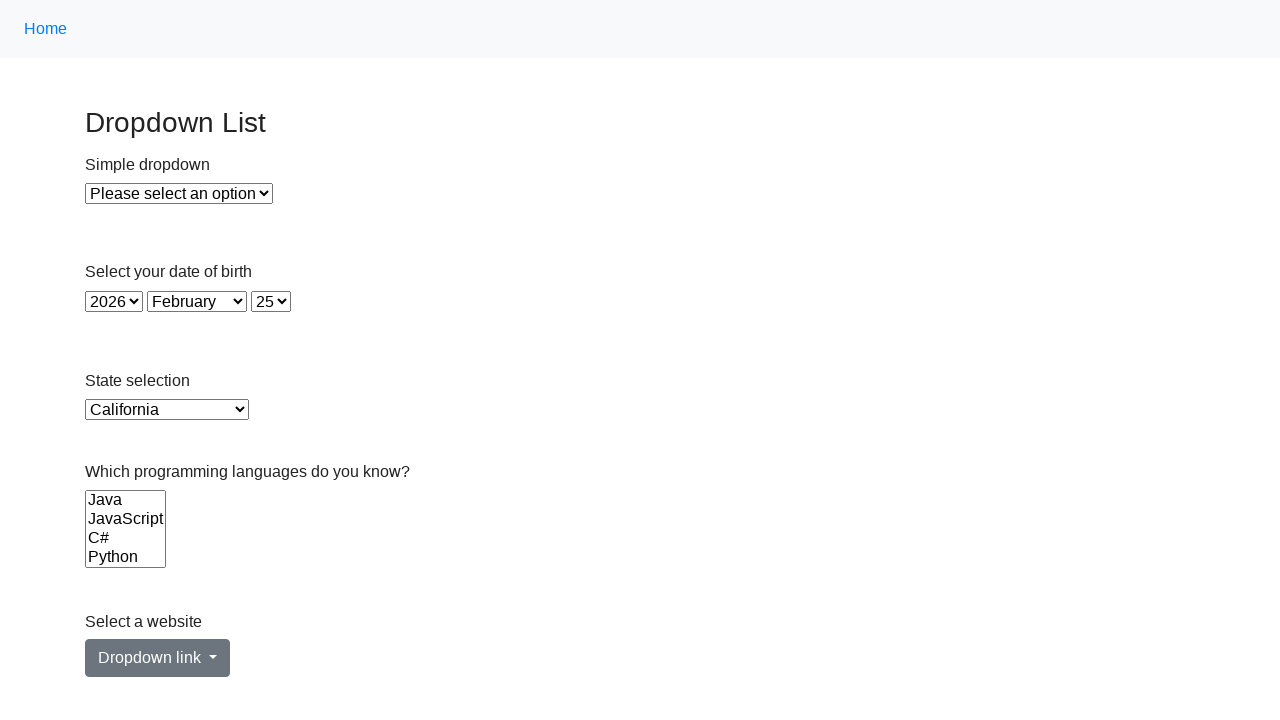

Retrieved selected option text content
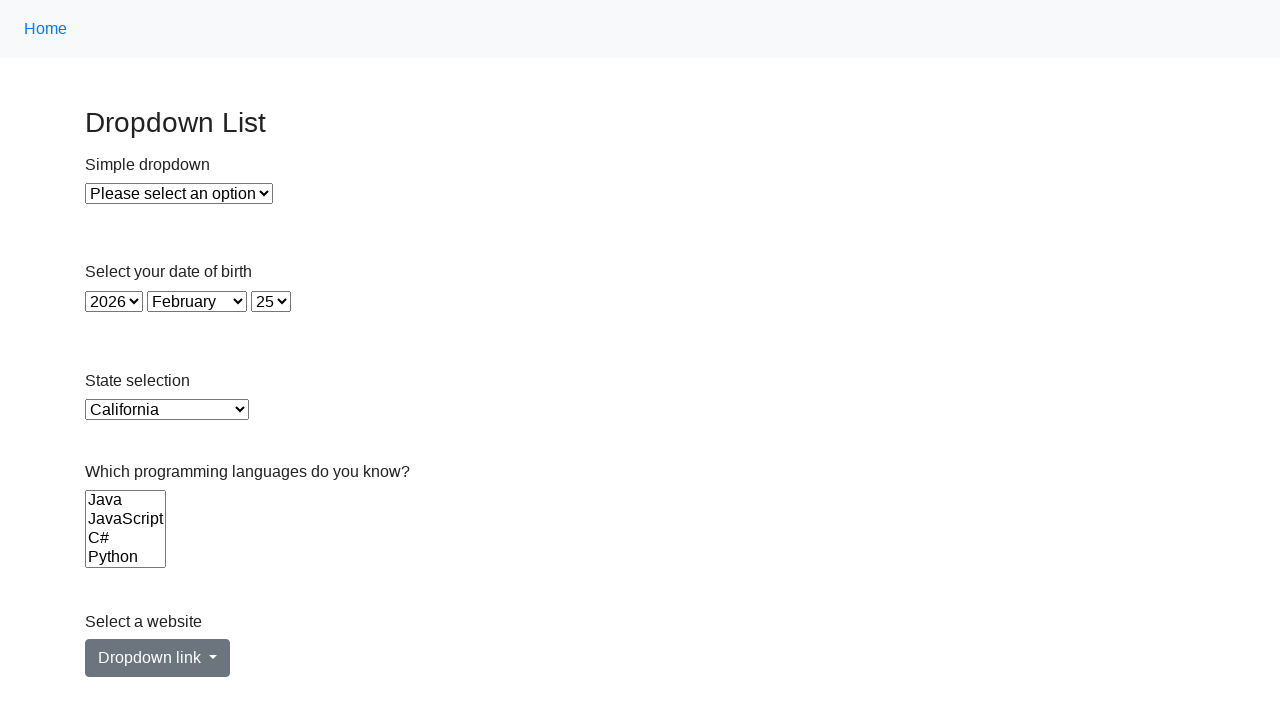

Verified that California is the selected option
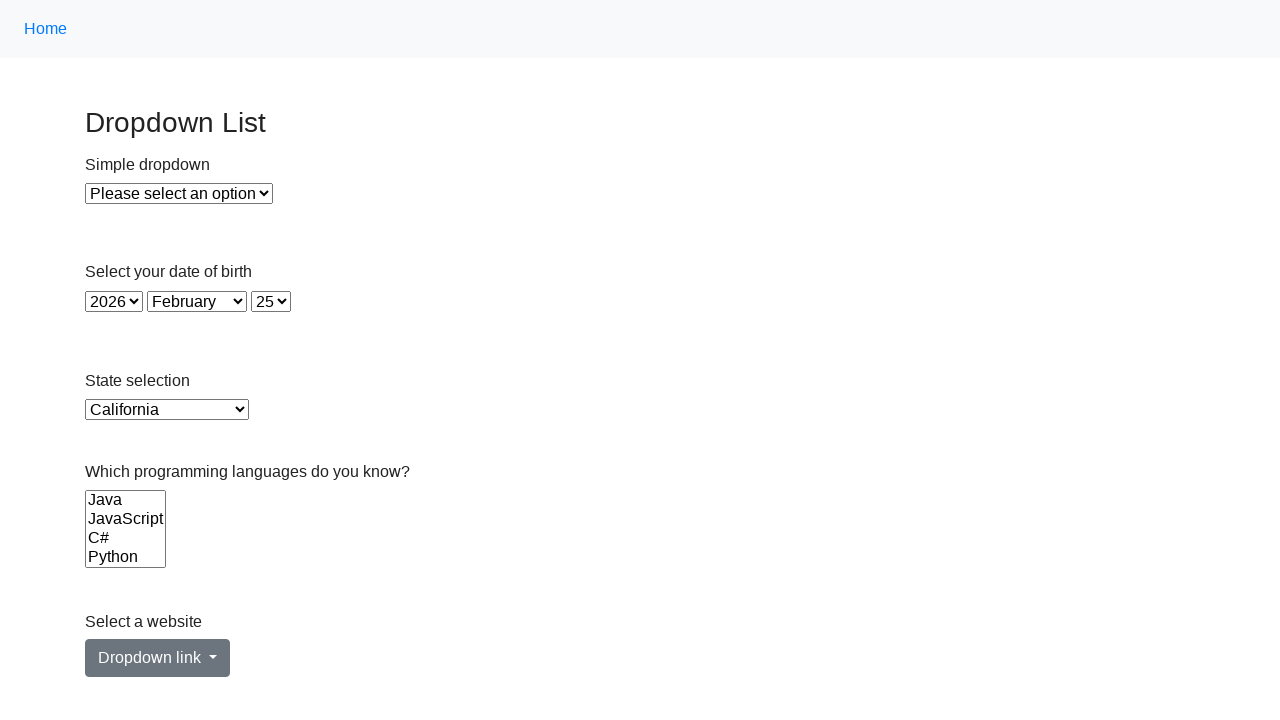

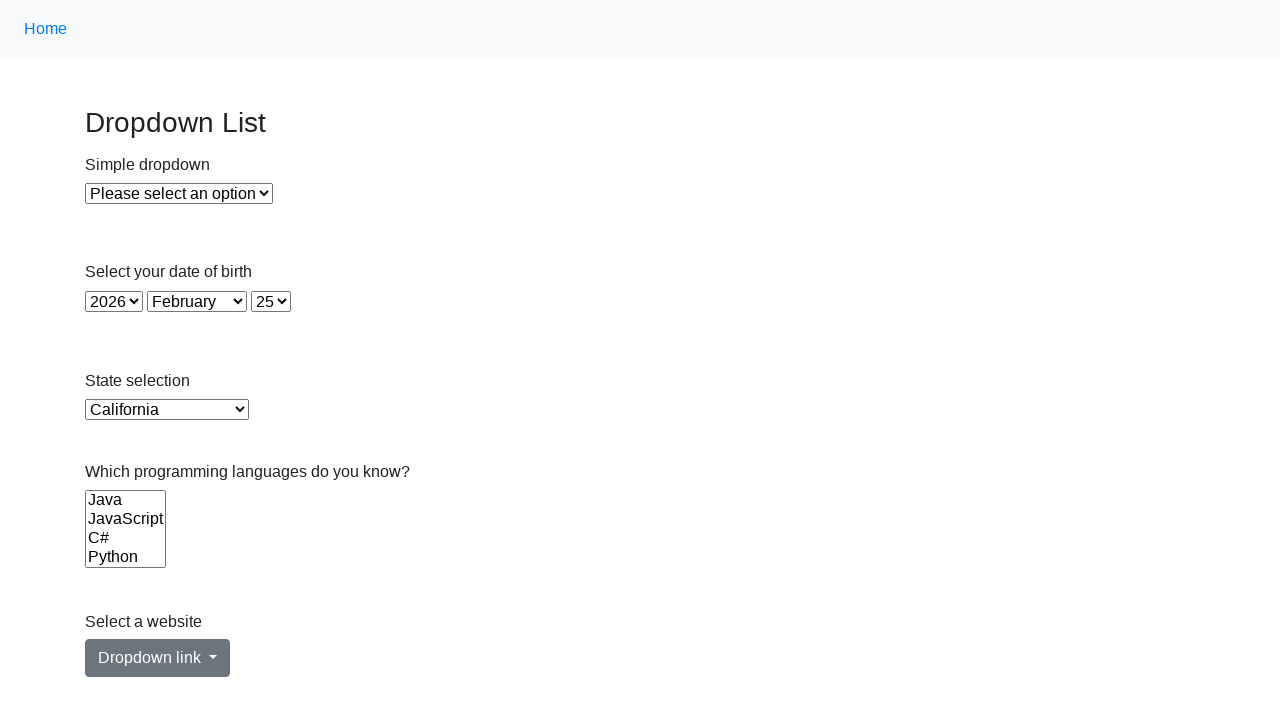